Fills a registration form with name and email, then submits

Starting URL: http://suninjuly.github.io/registration2.html

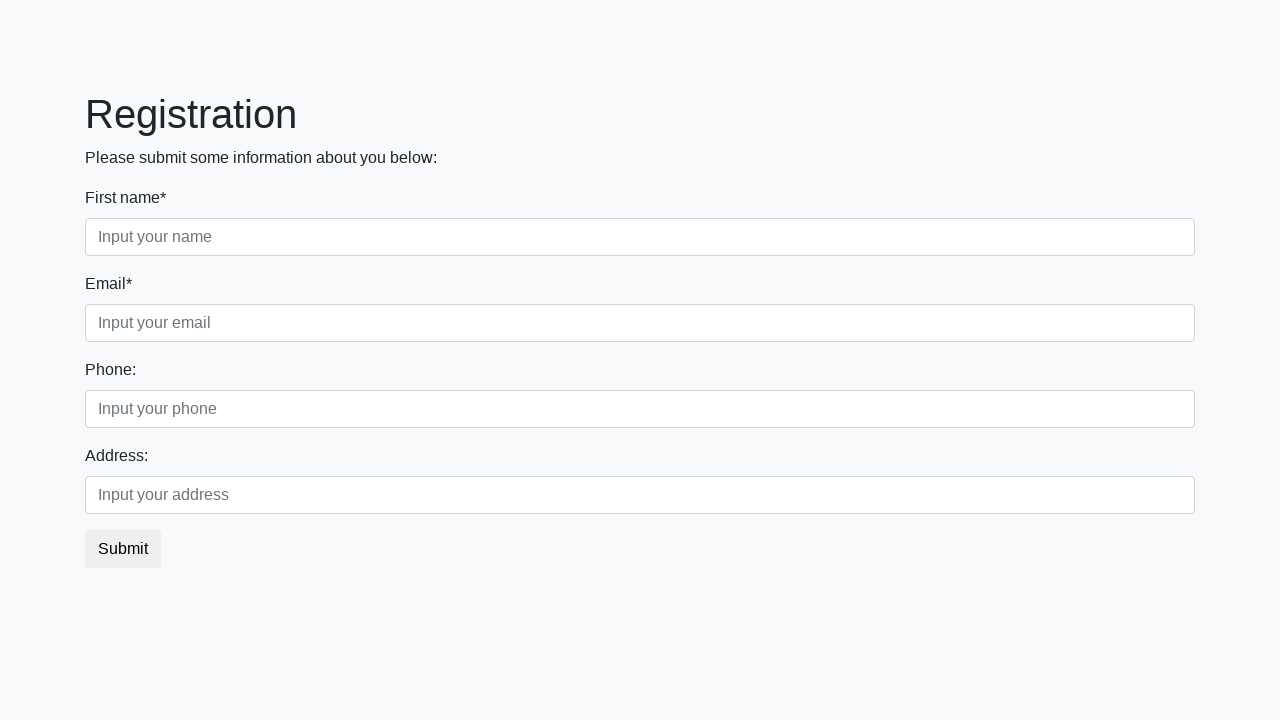

Filled first name field with 'Ivan' on form > div.first_block > div.form-group.first_class > input
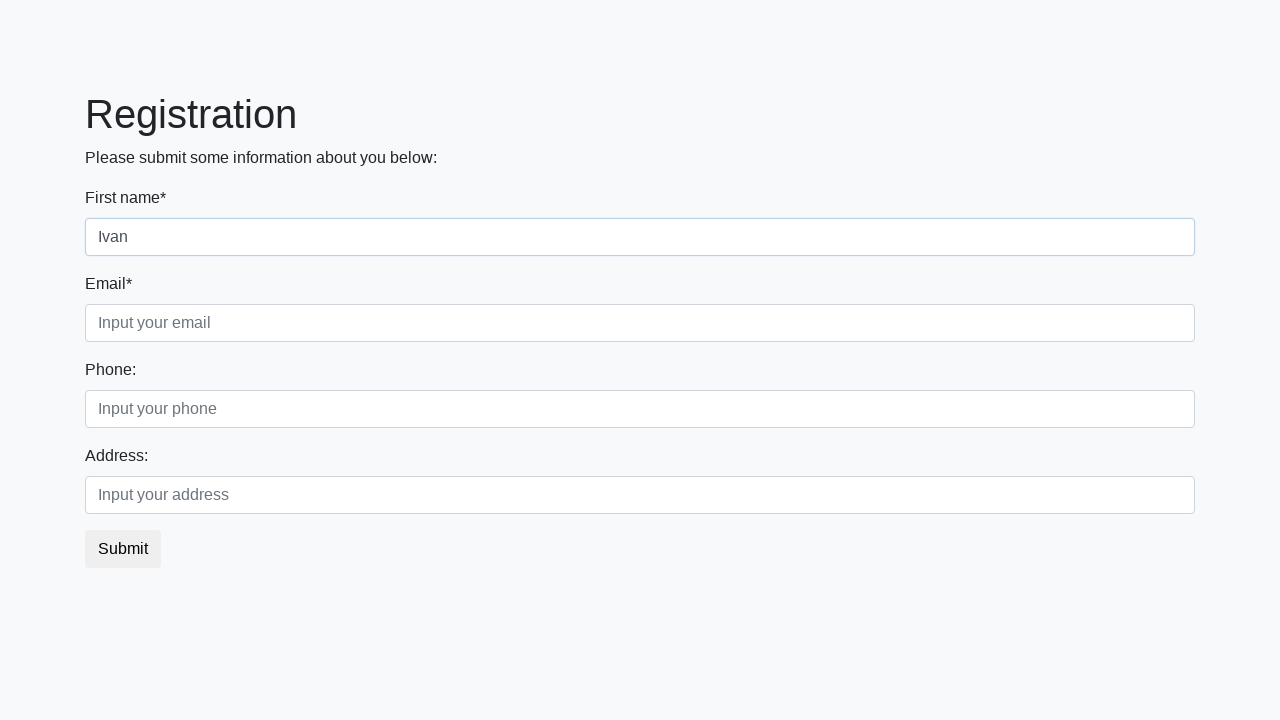

Filled email field with 'Petrov@gamail.com' on .form-control.third
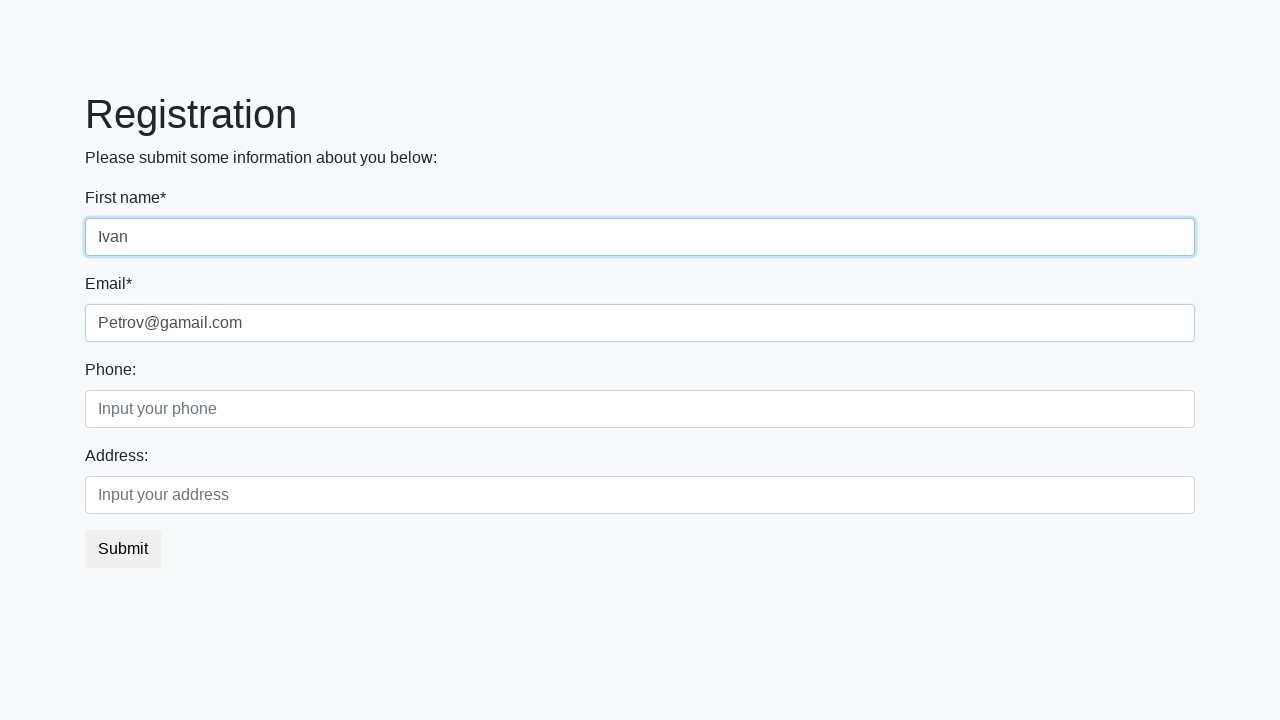

Clicked submit button to submit registration form at (123, 549) on button.btn
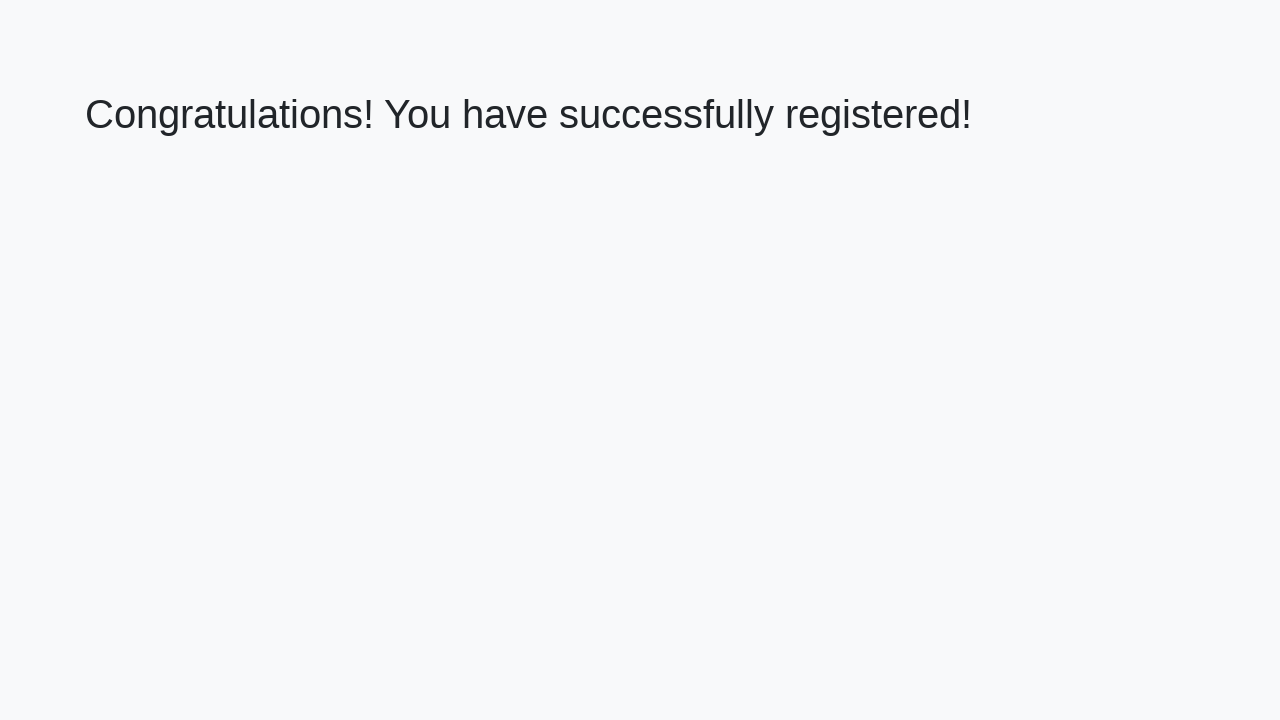

Waited for result page to load
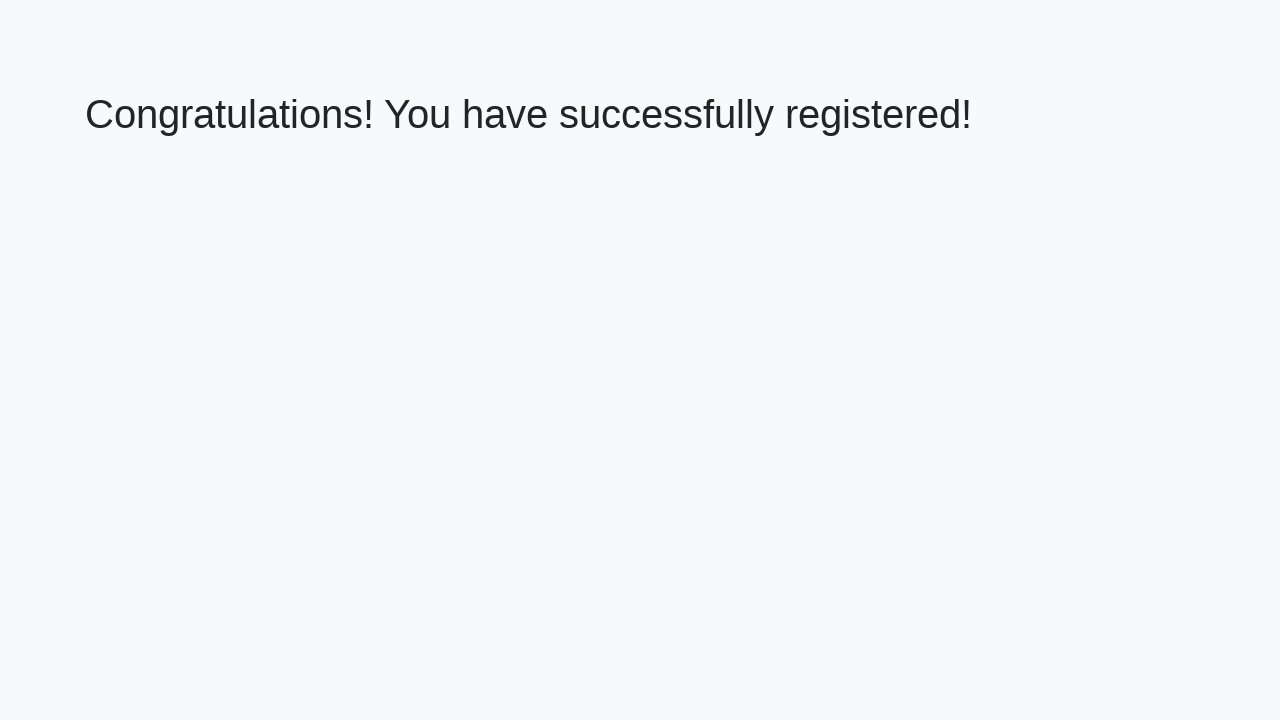

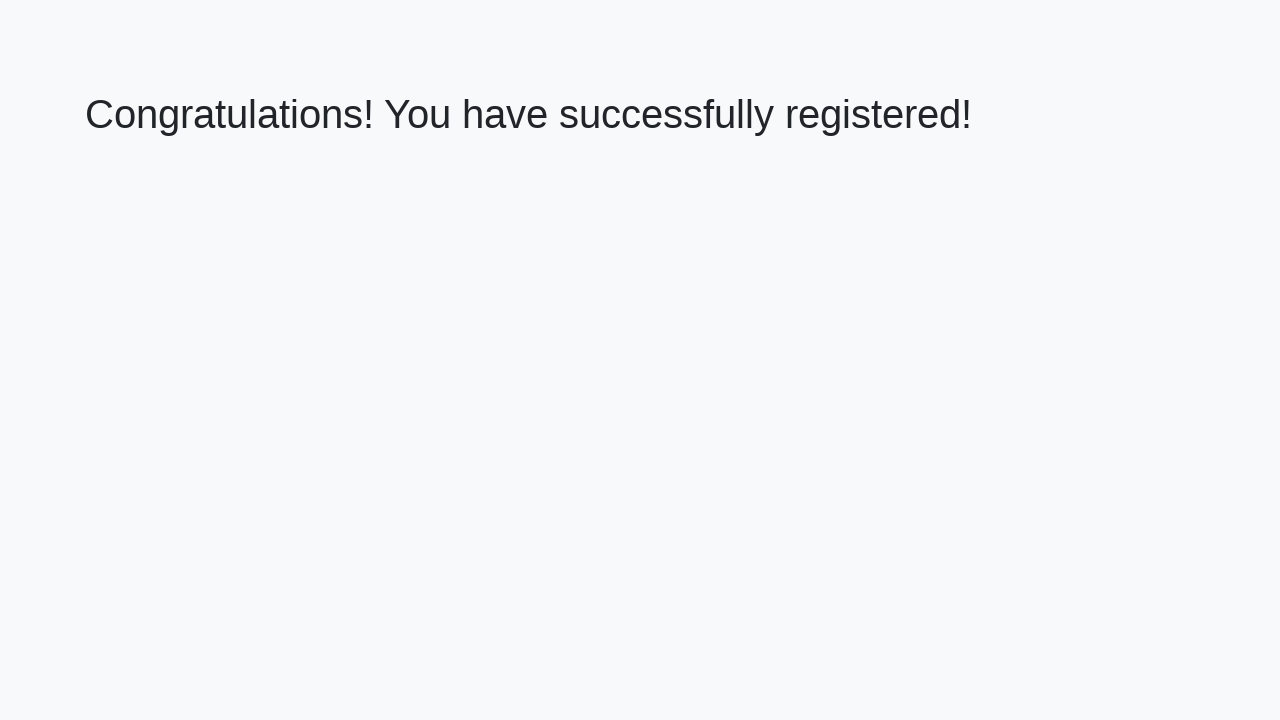